Tests radio button functionality by selecting different options and verifying the results are displayed correctly

Starting URL: https://demoqa.com/radio-button

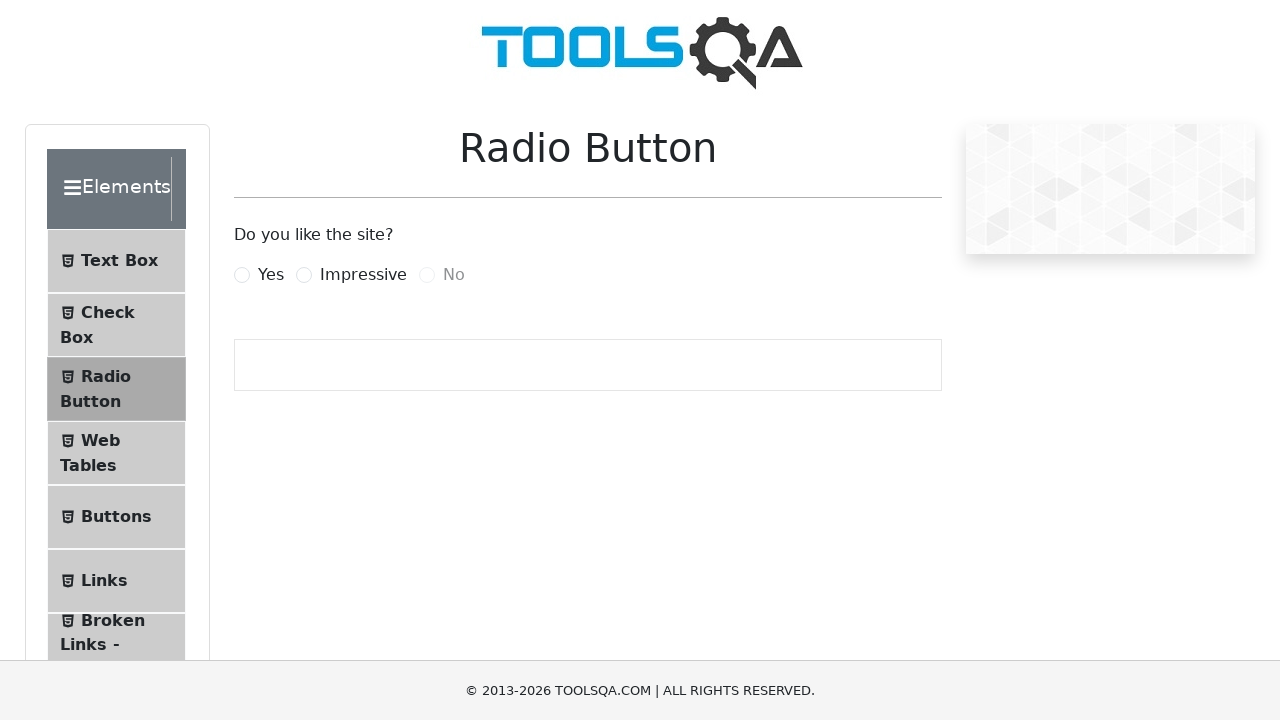

Navigated to radio button test page
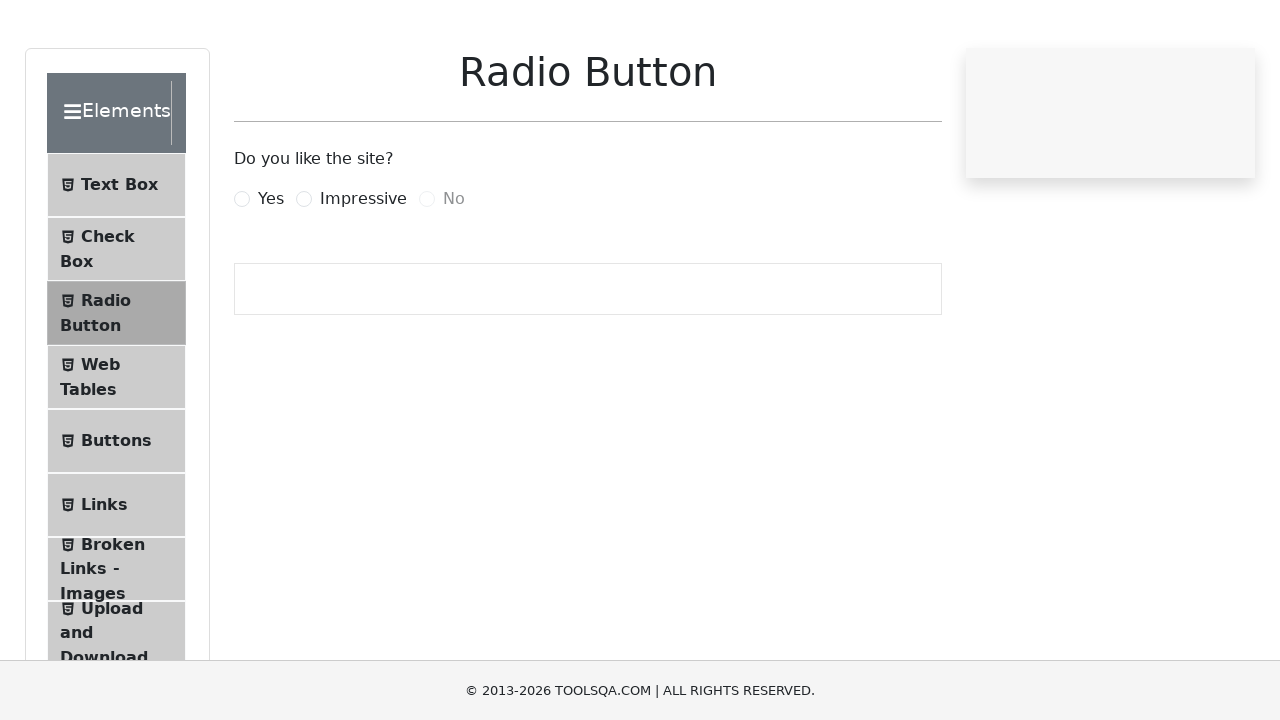

Clicked the 'Yes' radio button at (271, 275) on xpath=//label[@for='yesRadio']
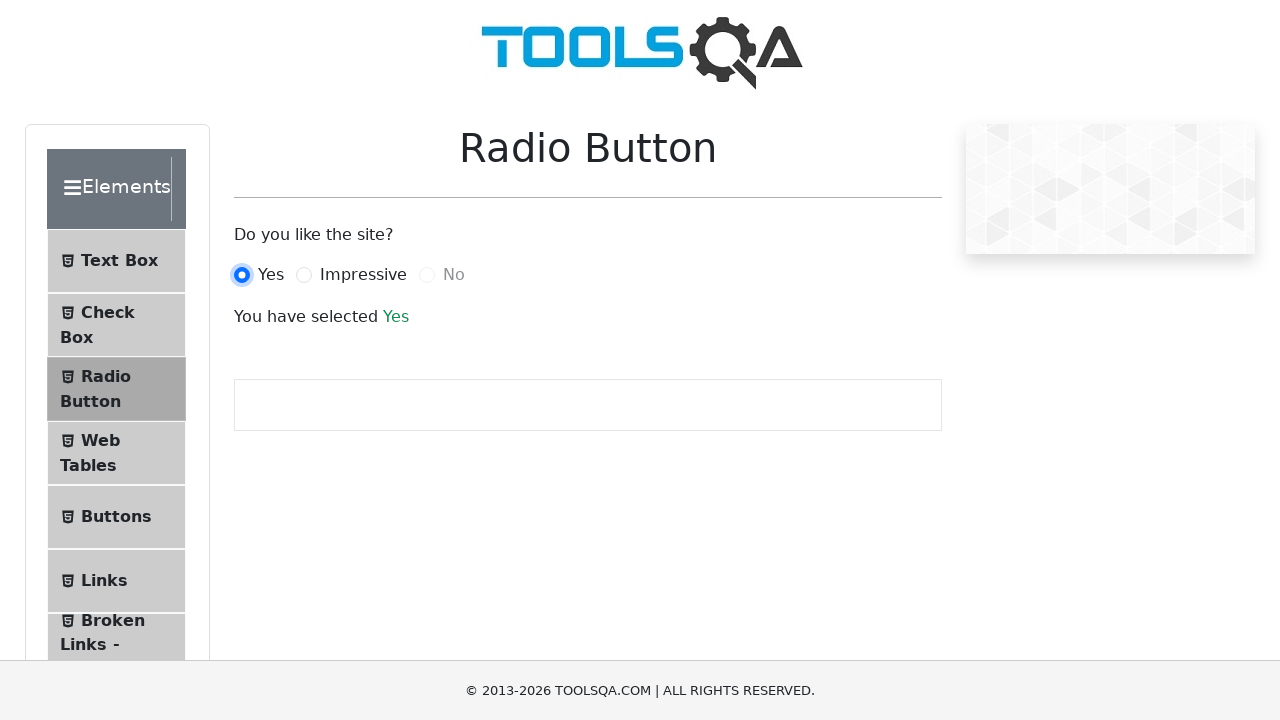

Verified 'You have selected Yes' result text appeared
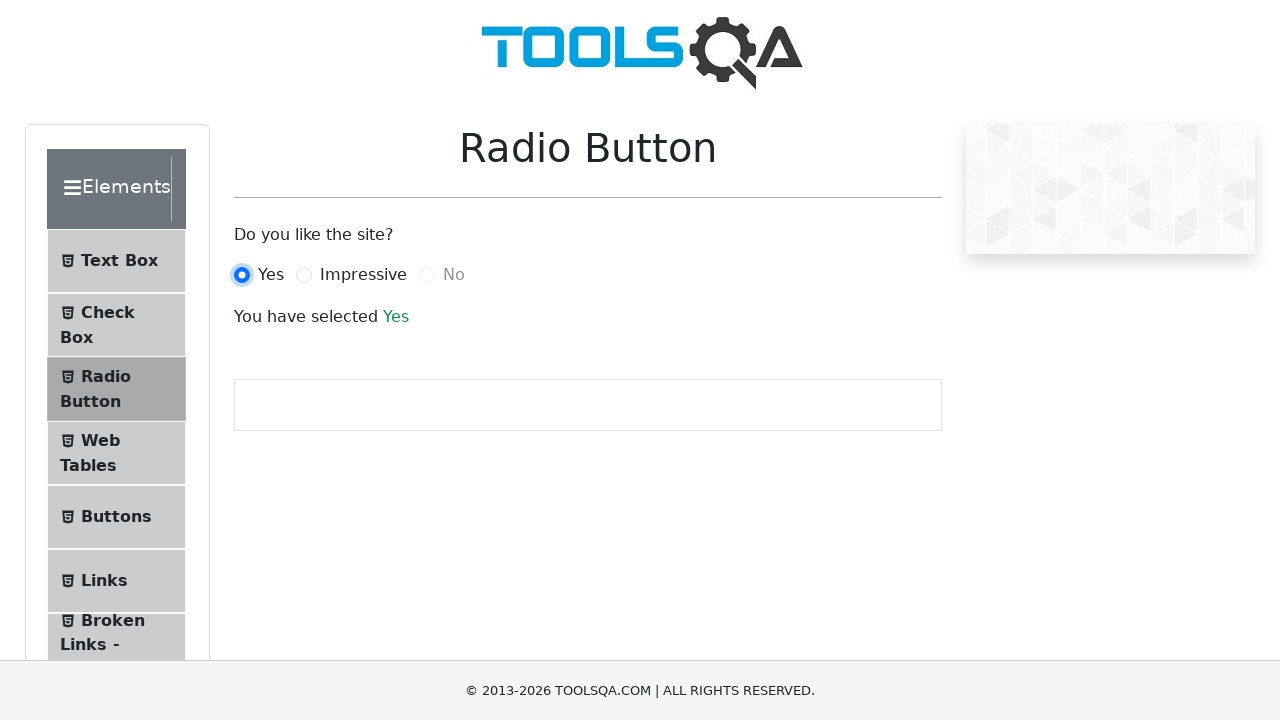

Clicked the 'Impressive' radio button at (363, 275) on xpath=//label[@for='impressiveRadio']
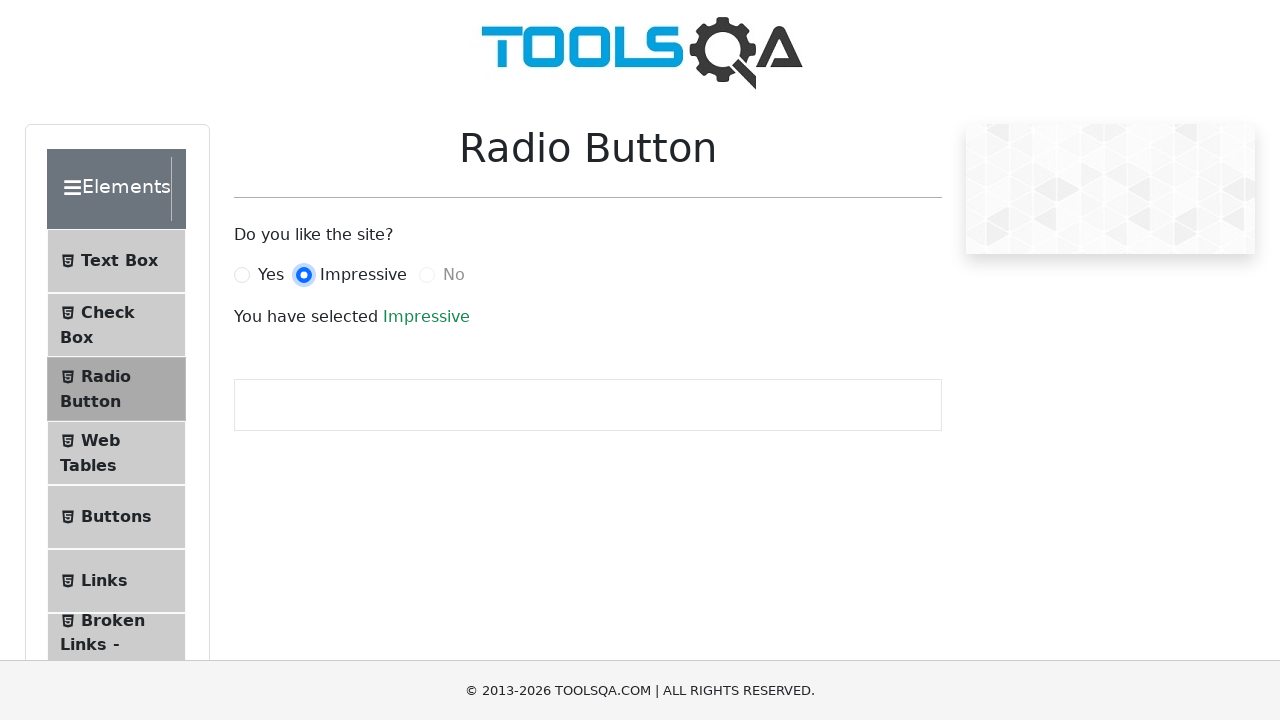

Verified 'You have selected Impressive' result text appeared
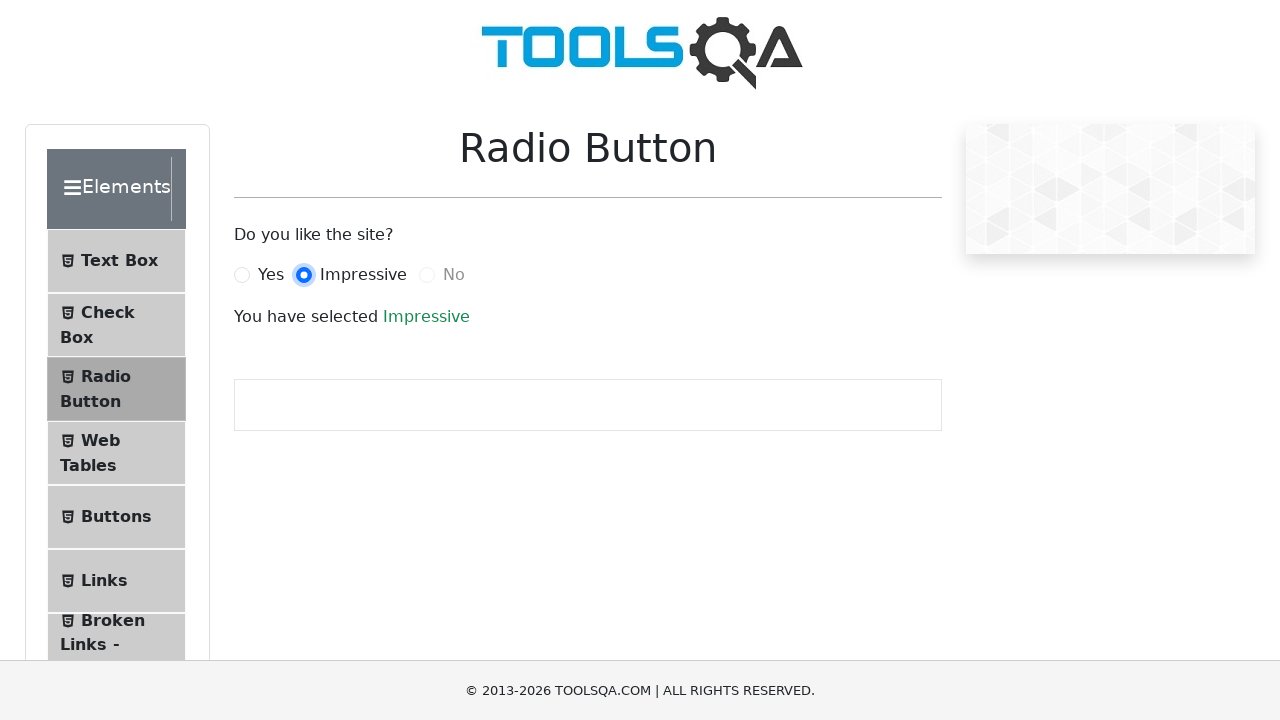

Verified 'Do you like the site?' question is visible
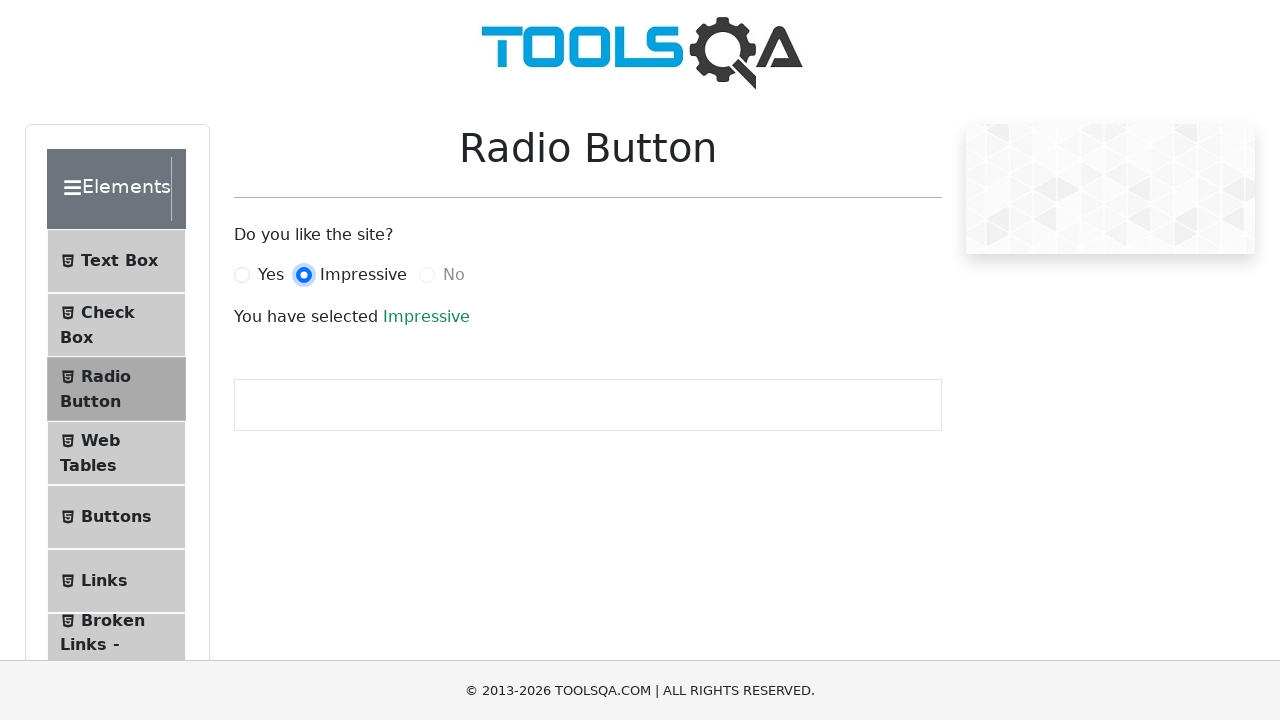

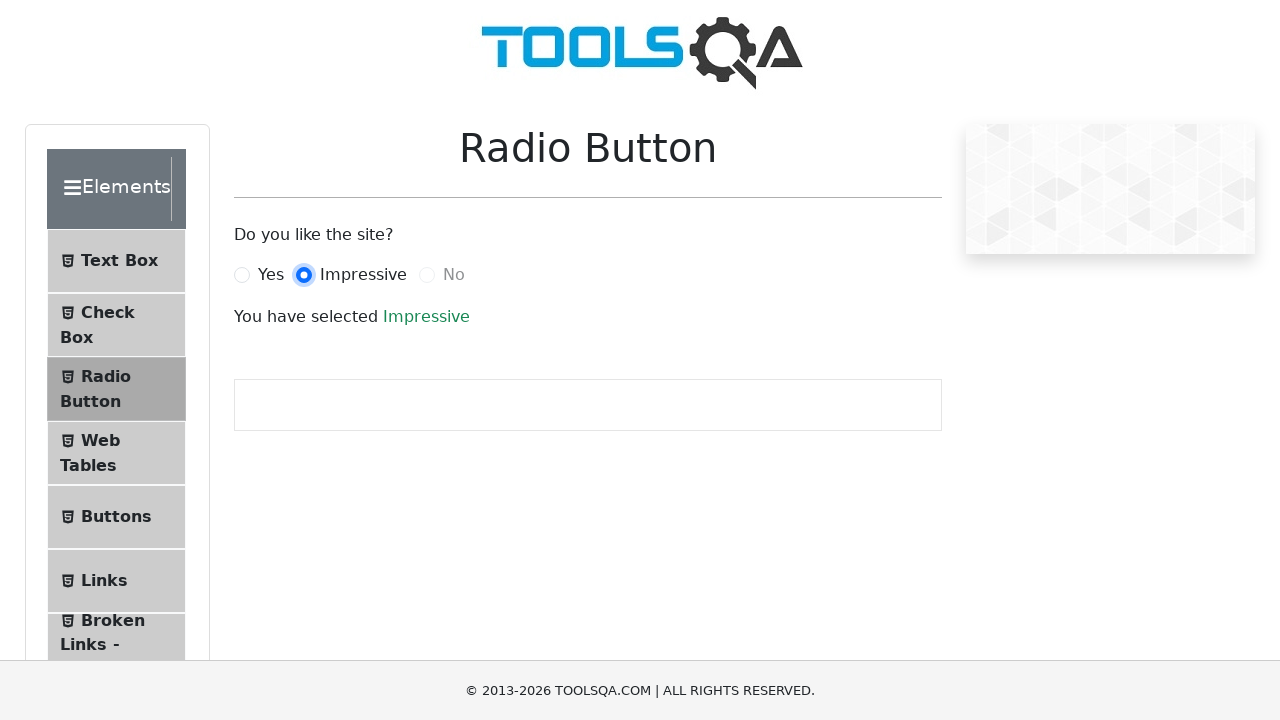